Navigates to a dynamic content demo page and waits for the heading element to be attached to the DOM, verifying the page loads correctly.

Starting URL: https://the-internet.herokuapp.com/dynamic_content

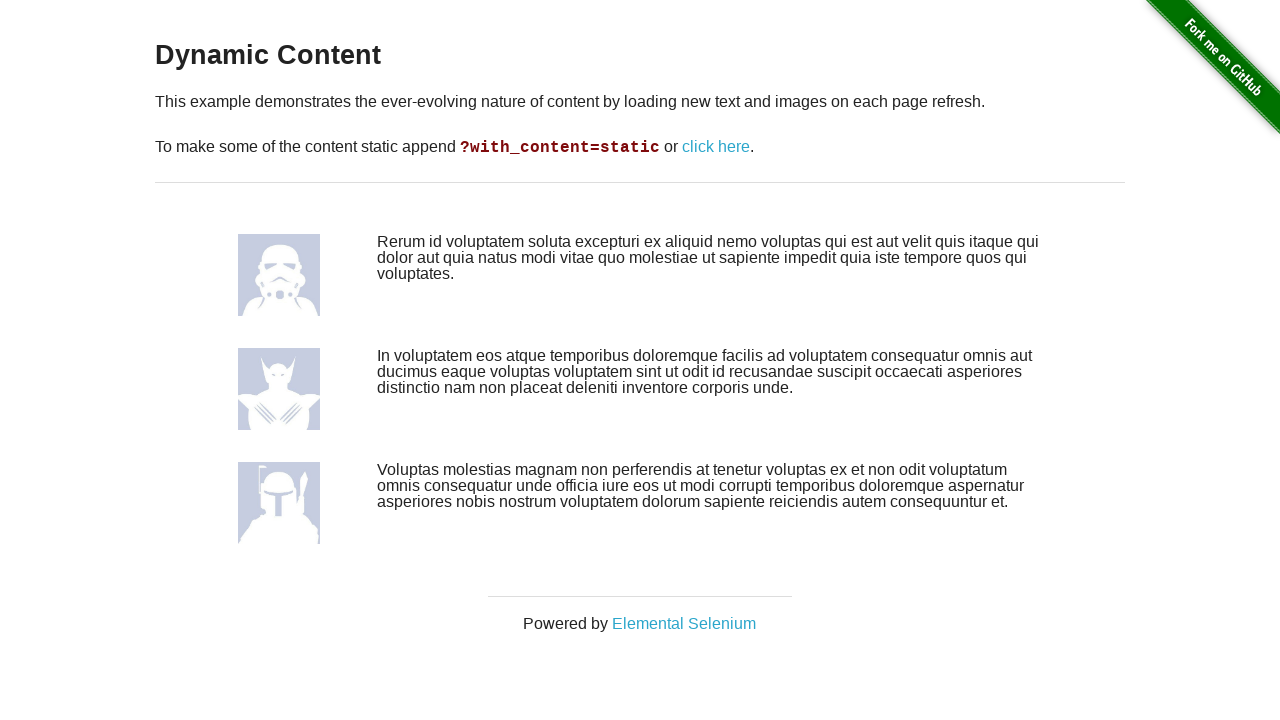

Navigated to dynamic content demo page
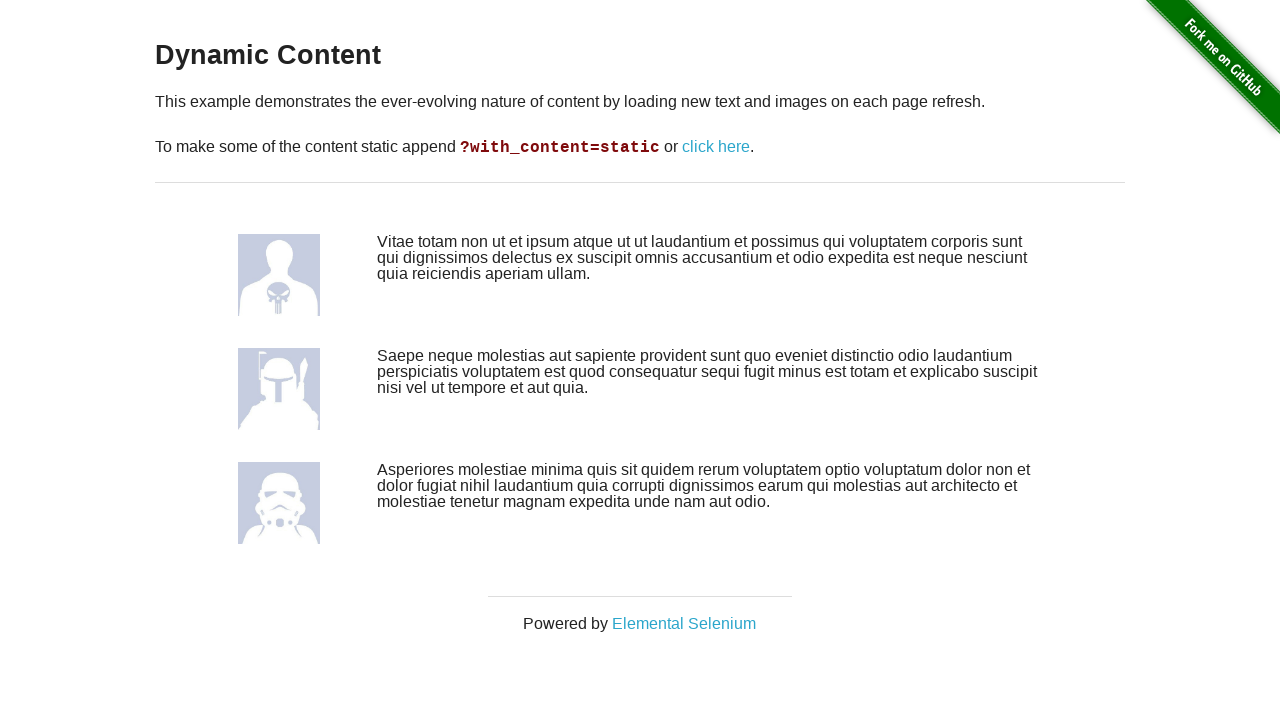

Waited for h3 heading element to be attached to the DOM
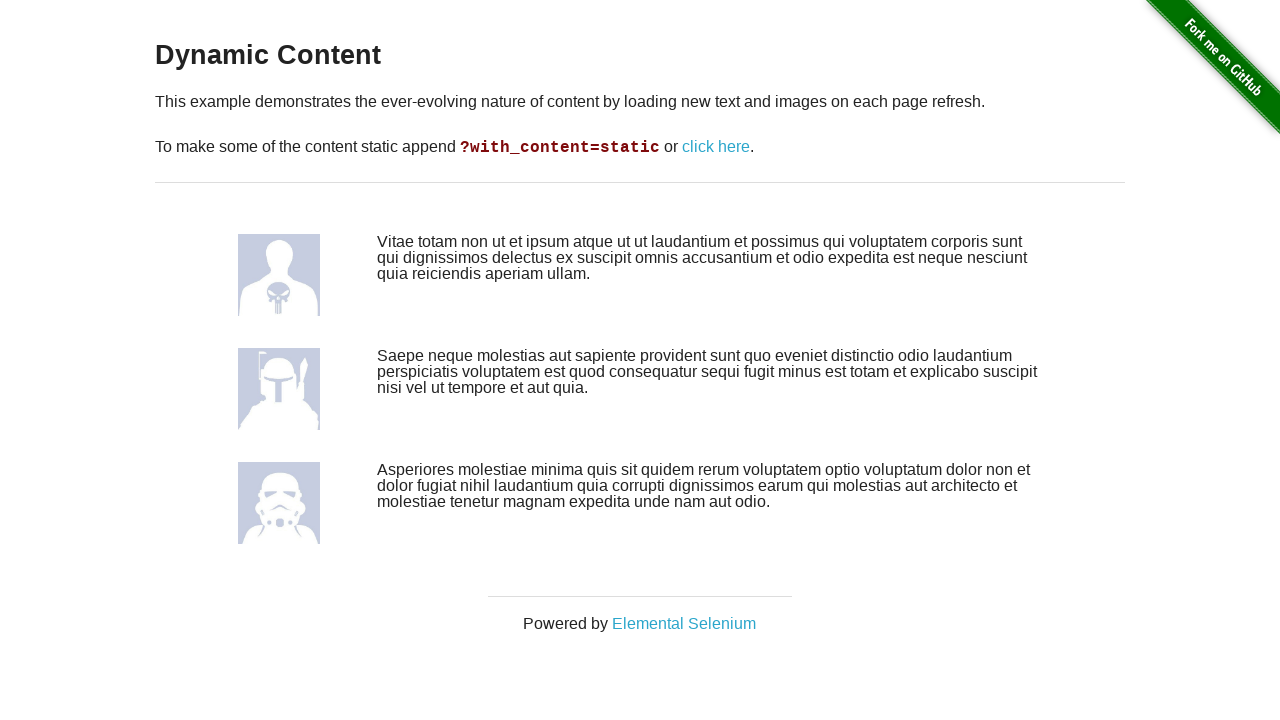

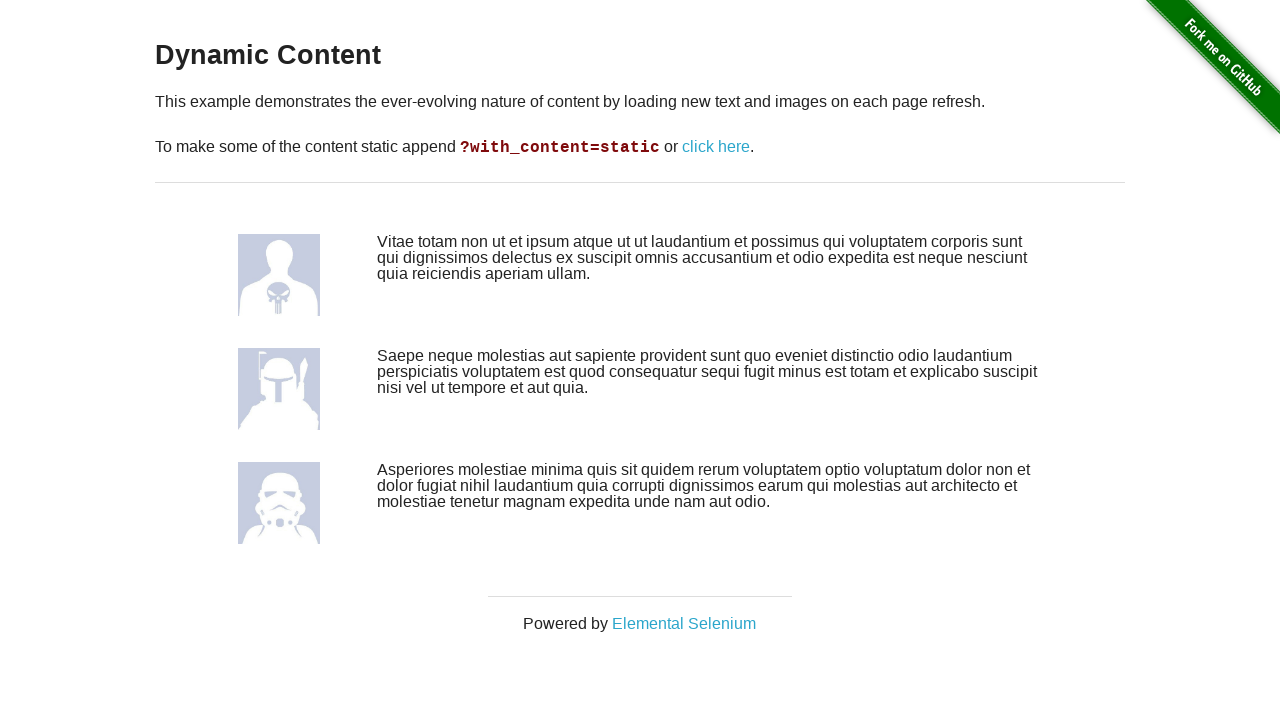